Tests navigation to a book detail page and verifies all key elements are present including product information table

Starting URL: https://books.toscrape.com

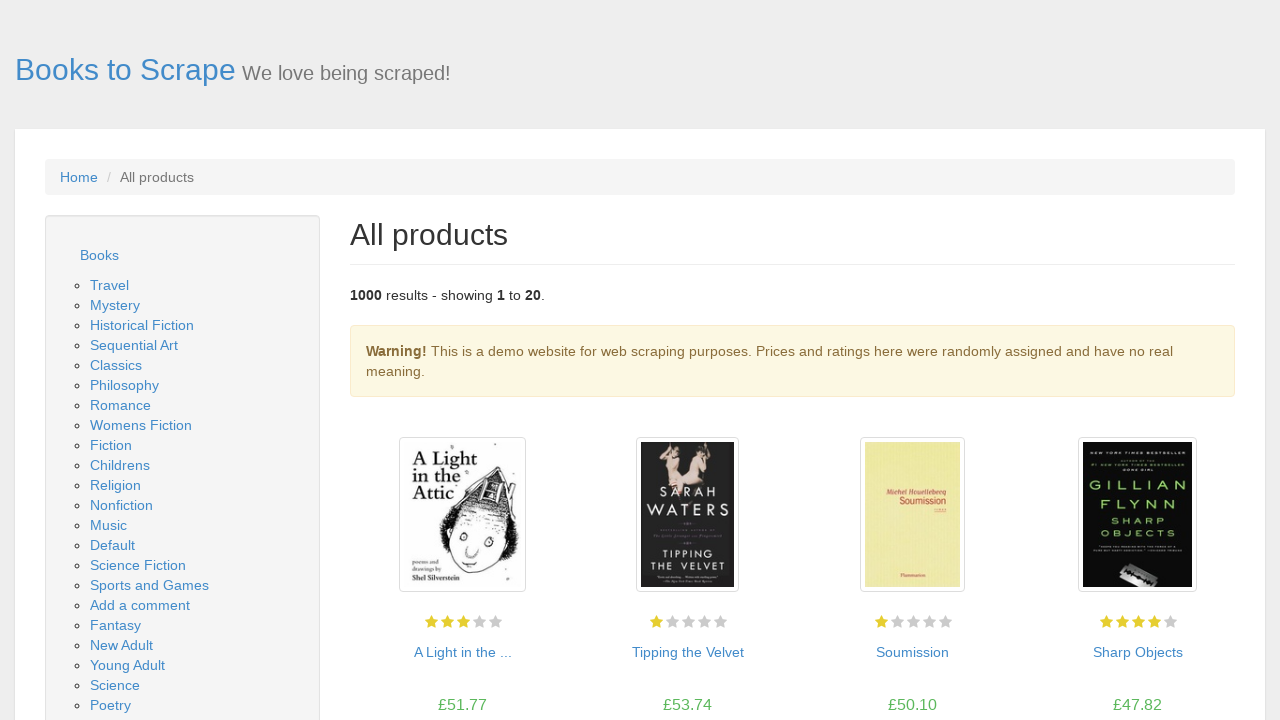

Clicked on the first book in the image container at (462, 515) on xpath=//div[@class='image_container']//a >> nth=0
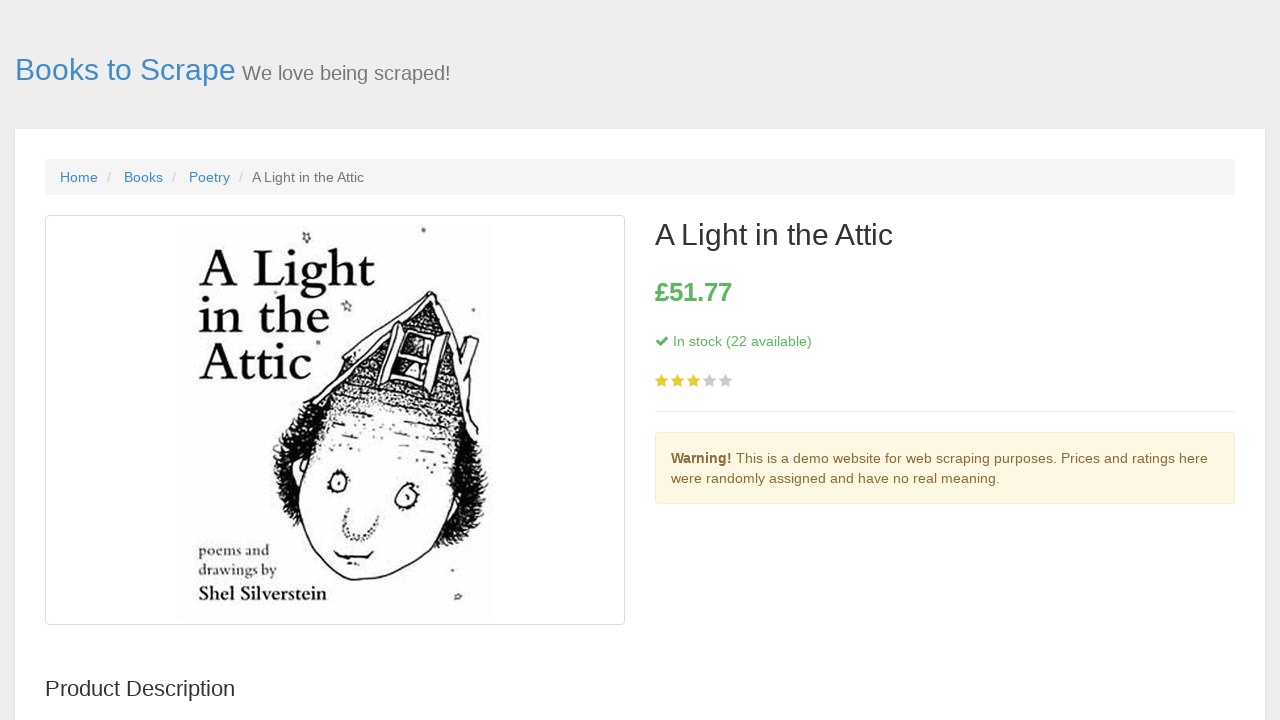

Book detail page DOM content loaded
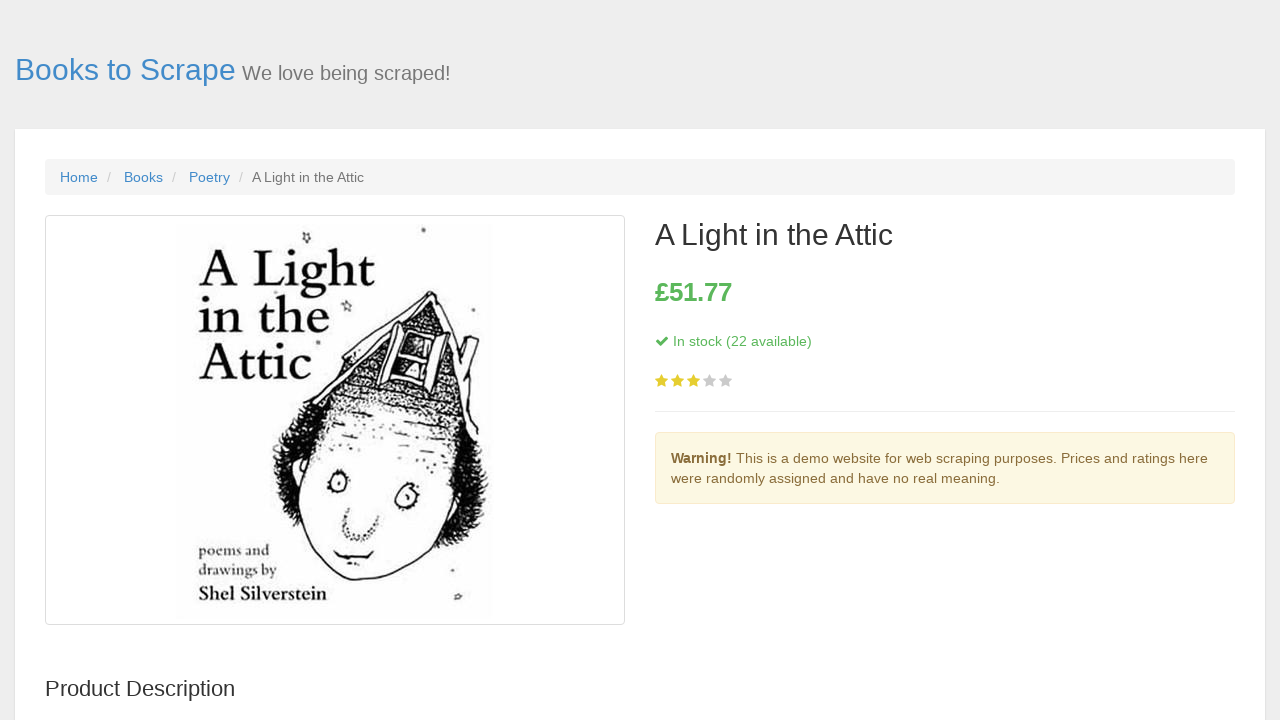

Main content container is present
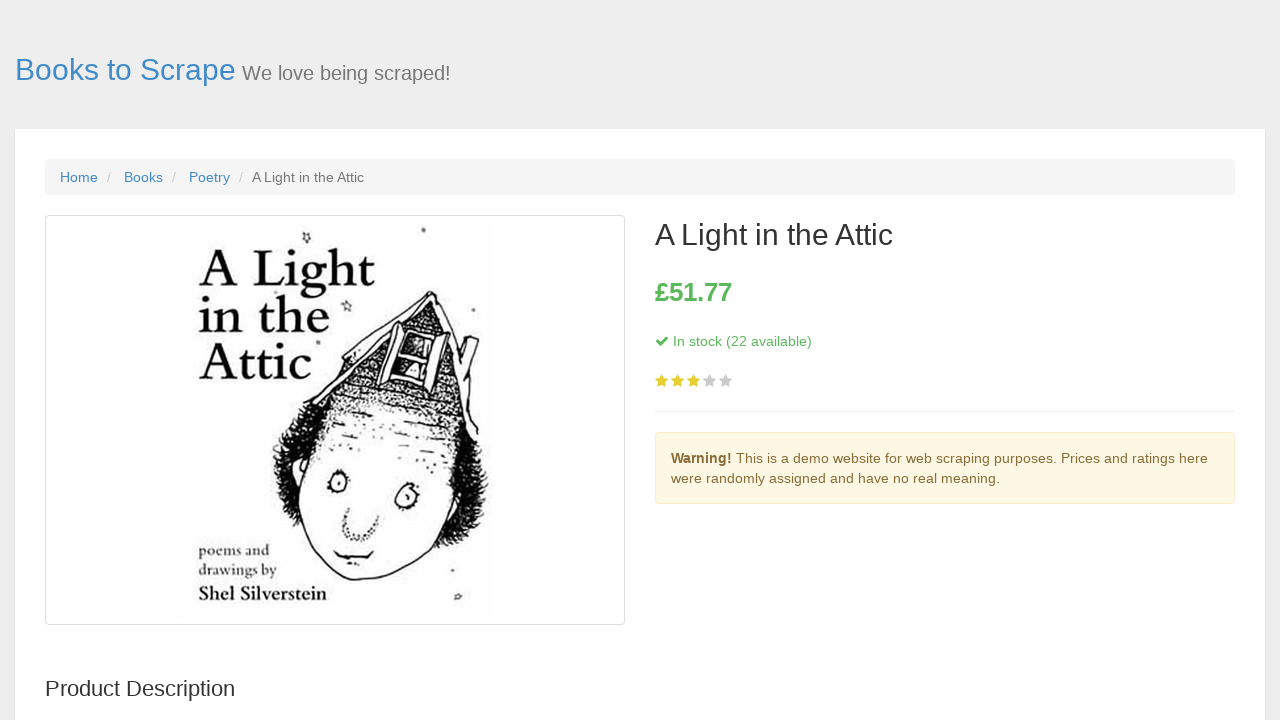

Book title (h1) element is present
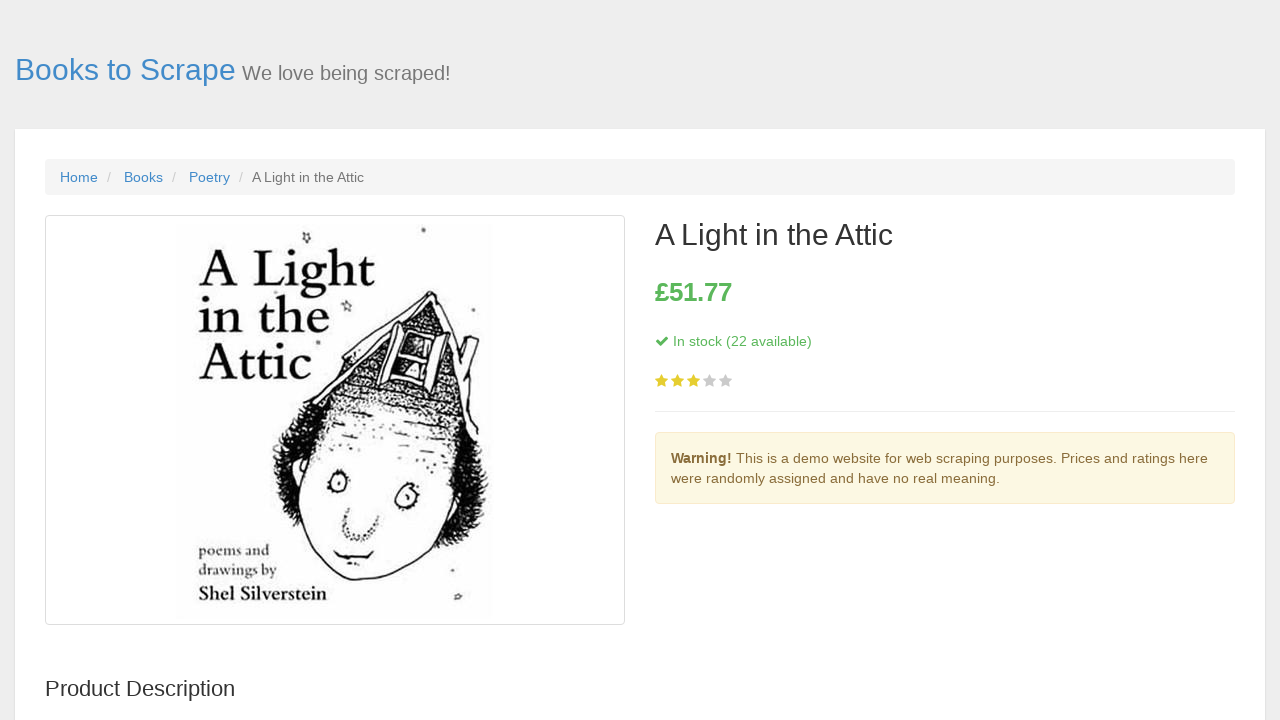

Star rating element is present
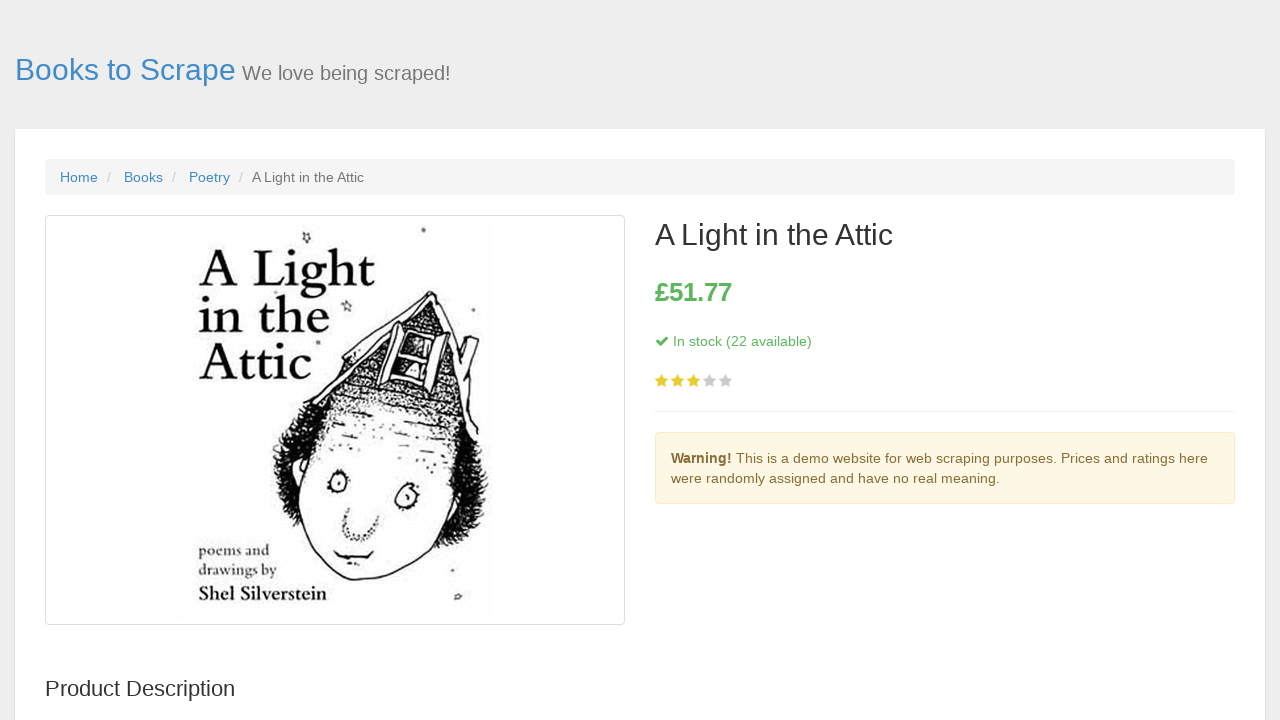

Price element is present
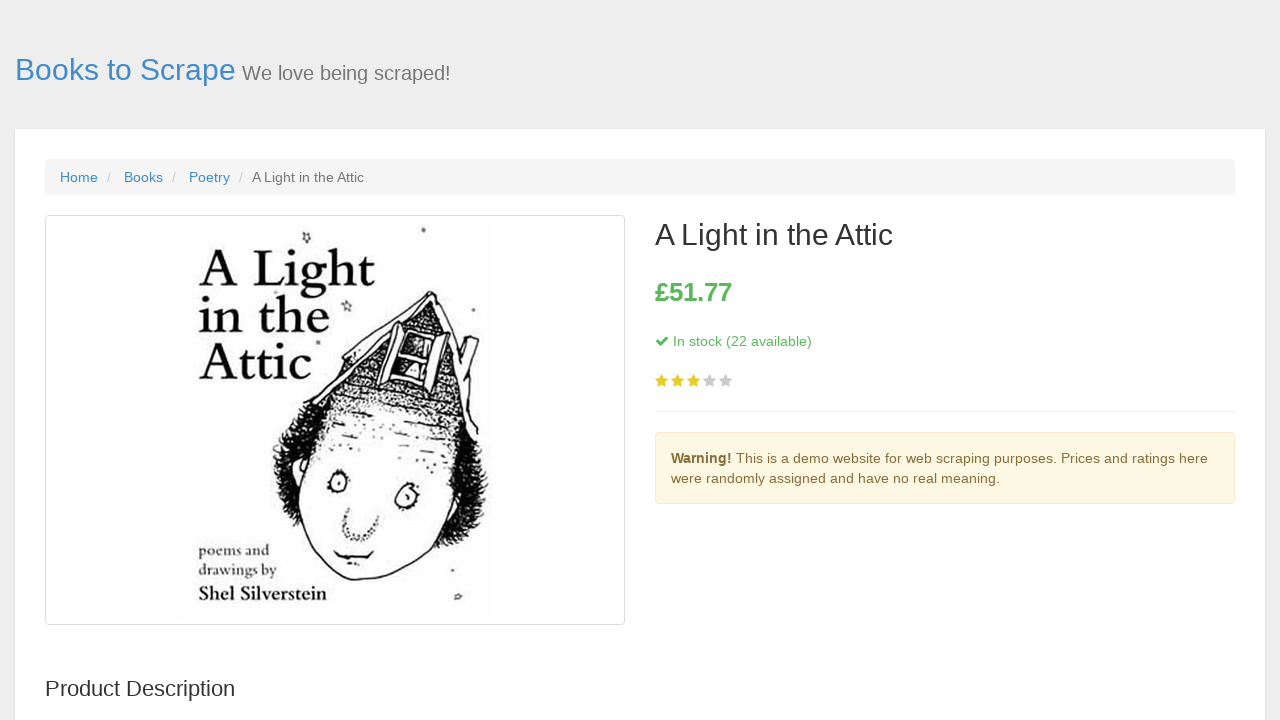

Product information table is present
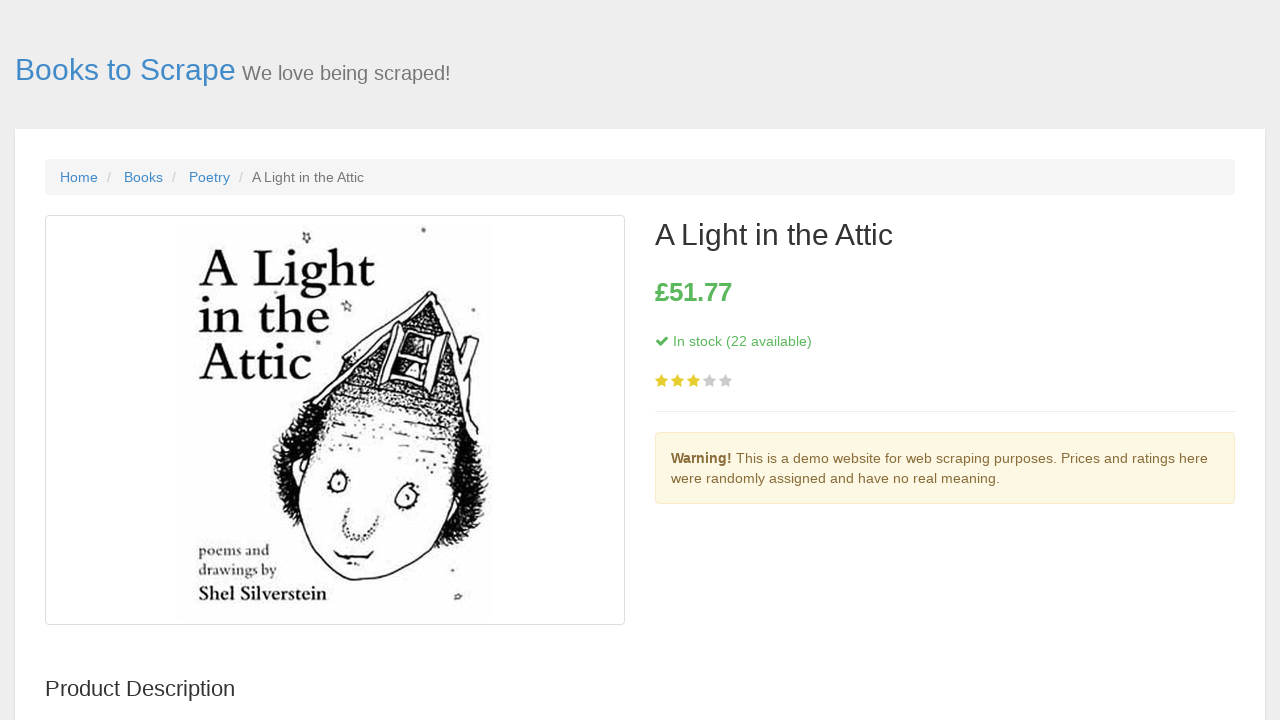

Product description element is present
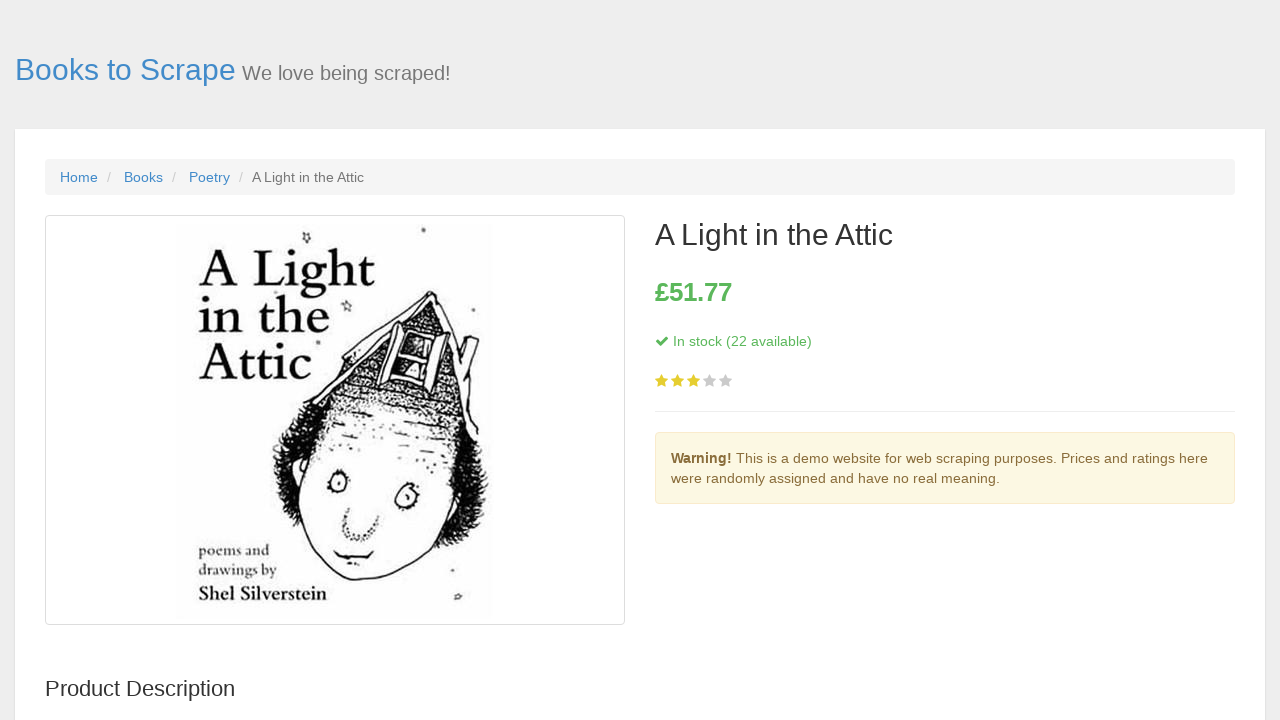

Table rows in product information table are present
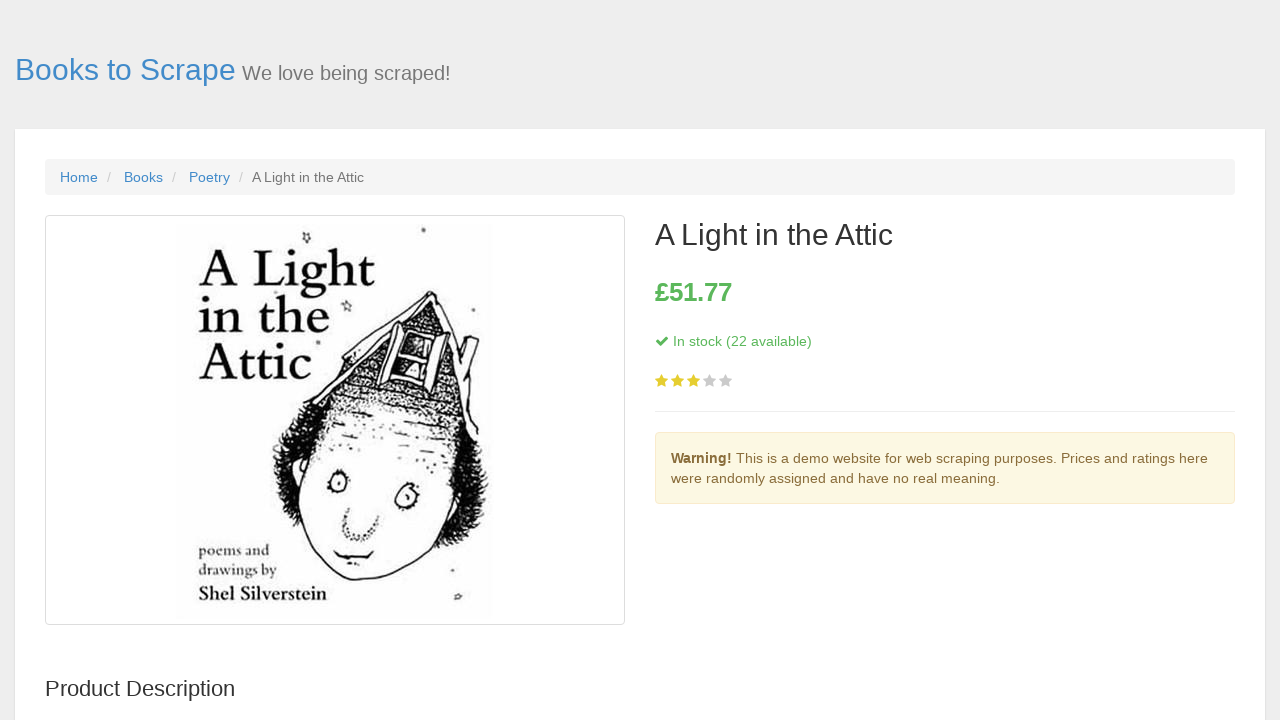

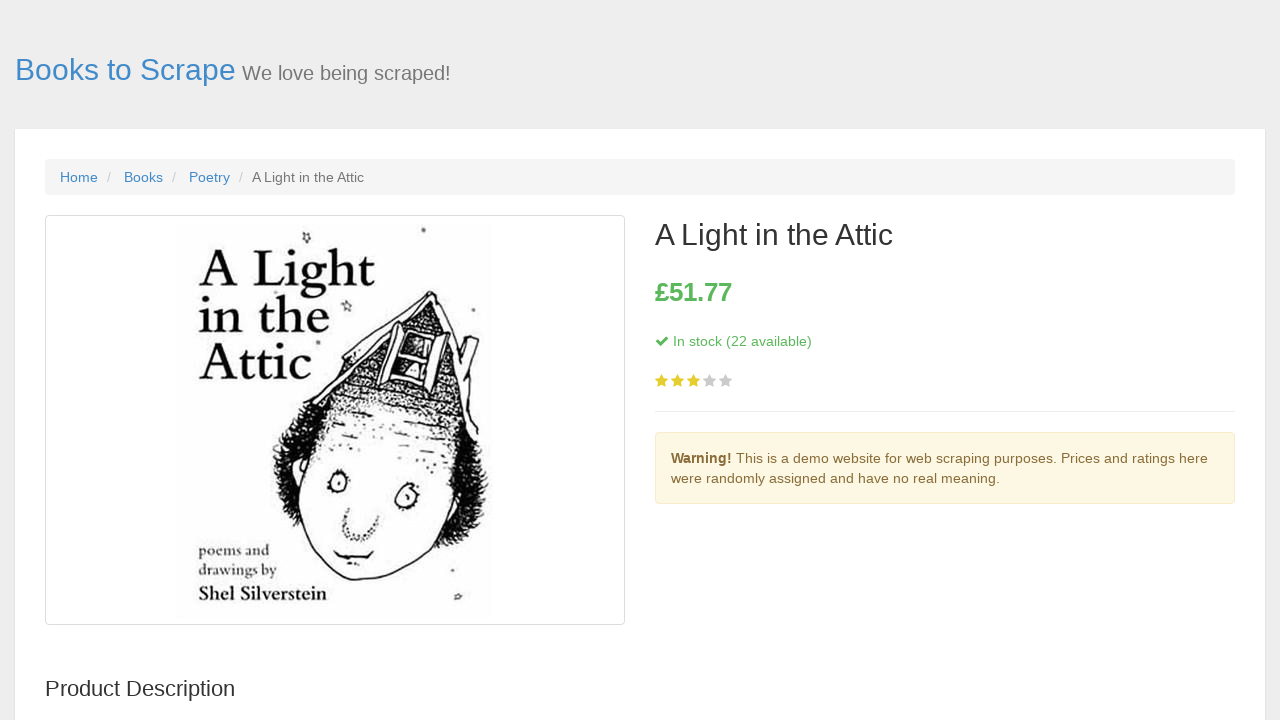